Tests tooltip functionality by hovering over an age input field and verifying the tooltip text appears

Starting URL: https://automationfc.github.io/jquery-tooltip/

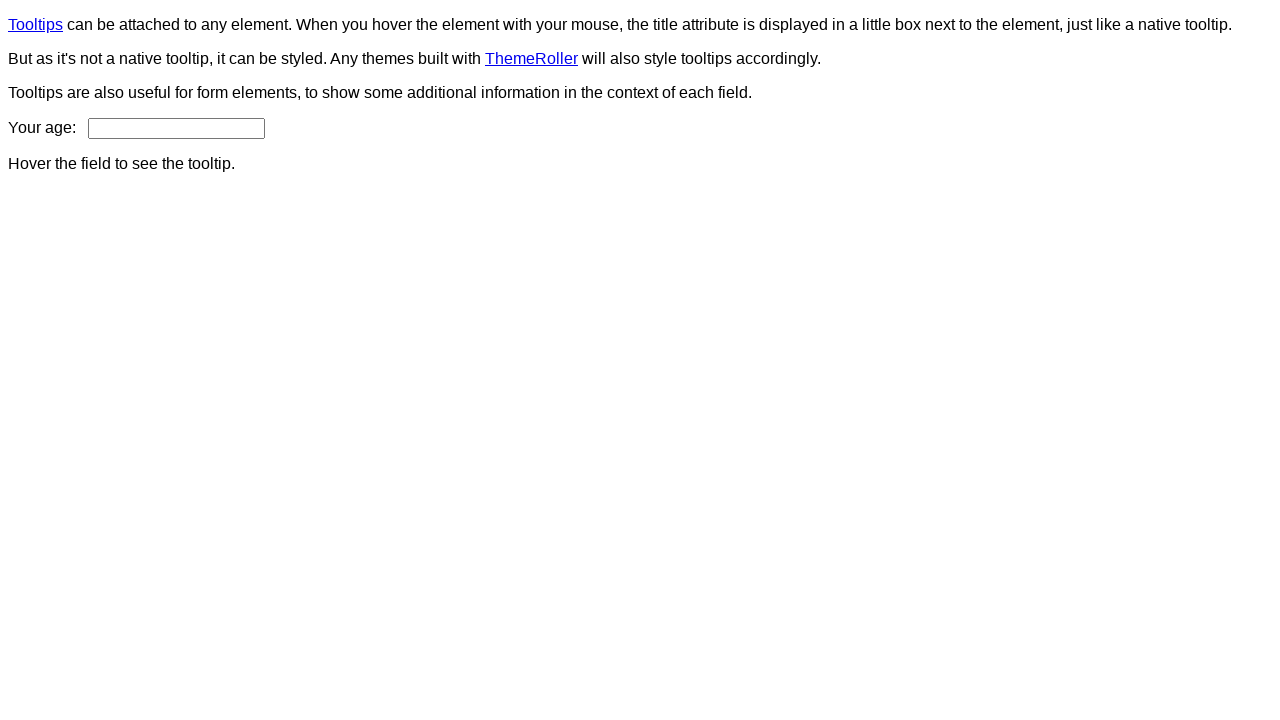

Hovered over age input field to trigger tooltip at (176, 128) on input#age
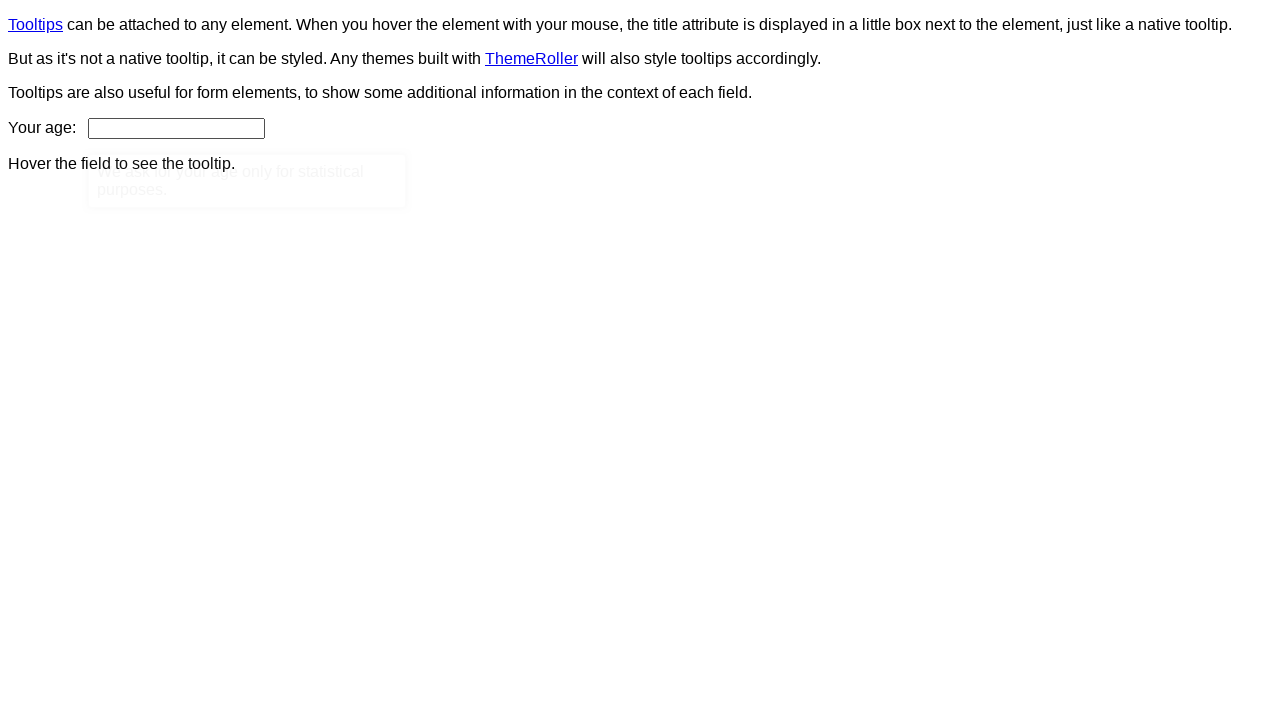

Tooltip content appeared on the page
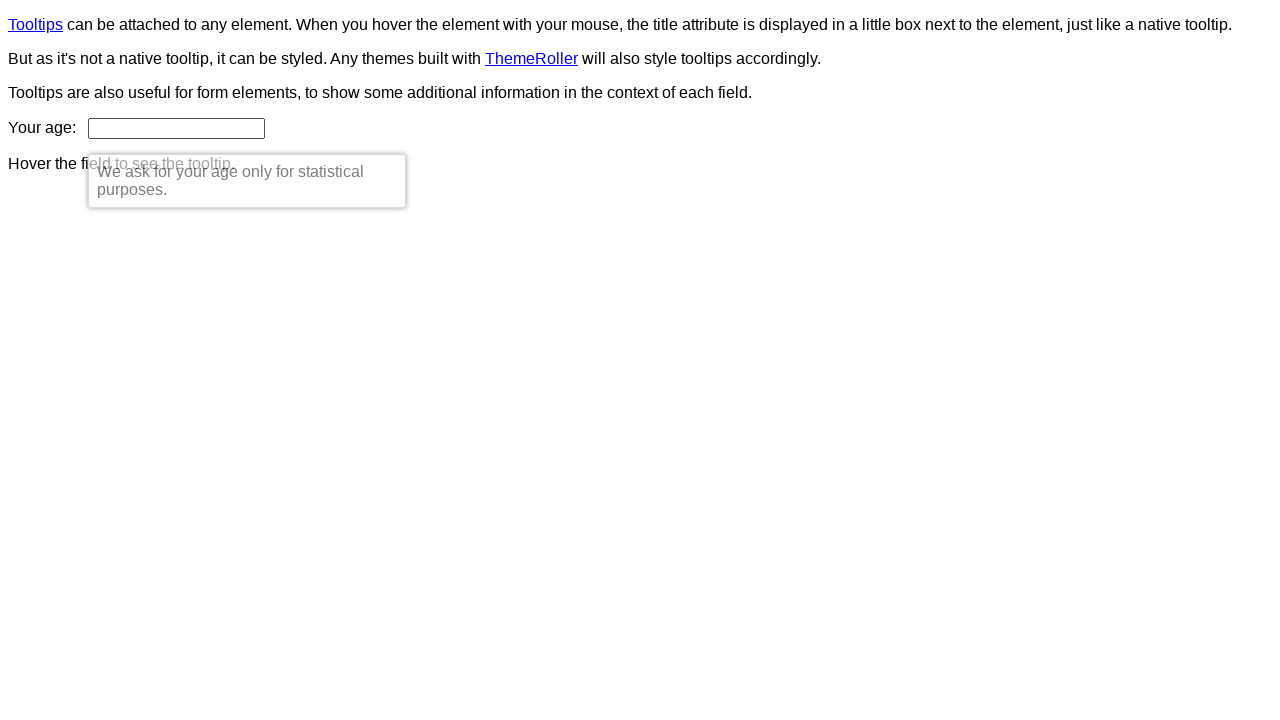

Verified tooltip text matches expected message: 'We ask for your age only for statistical purposes.'
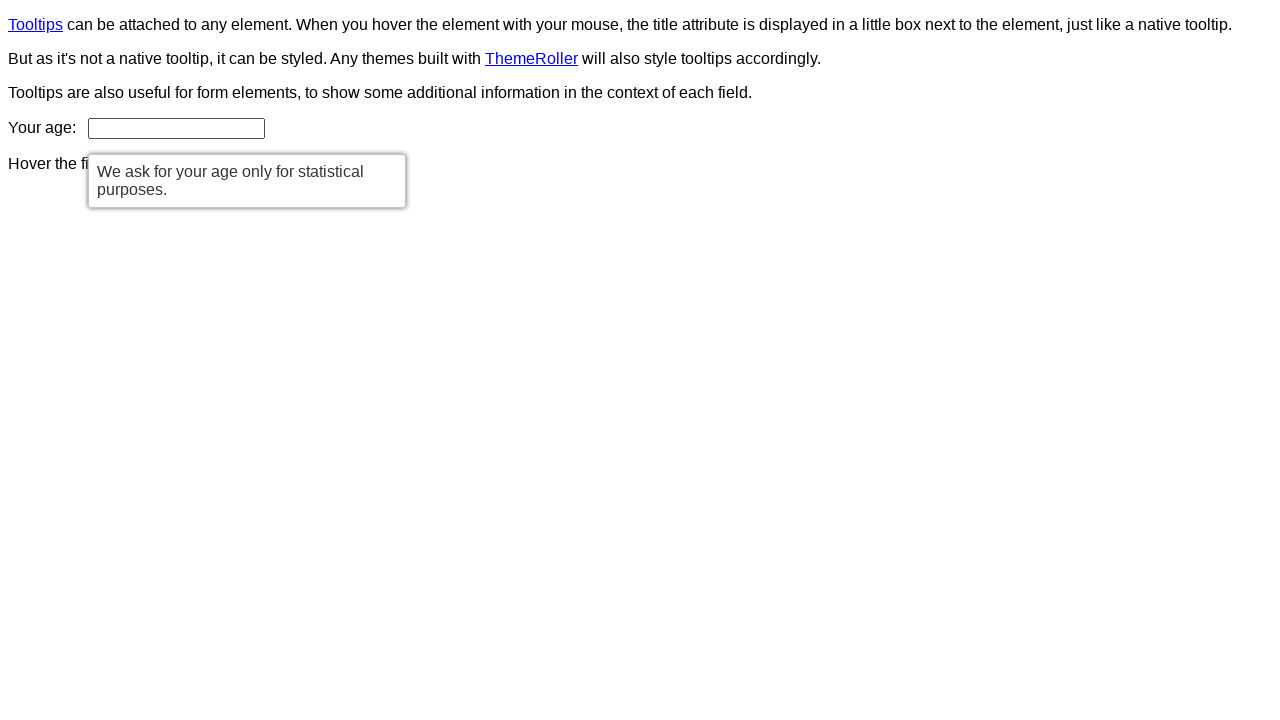

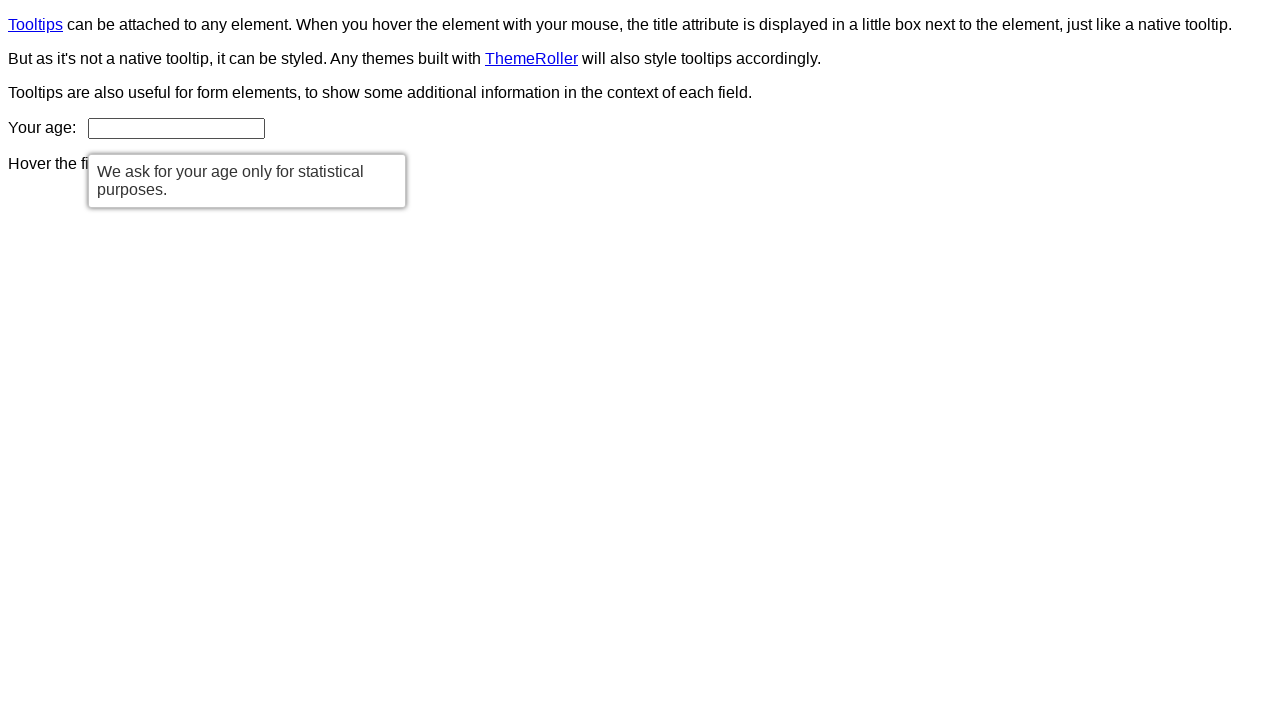